Tests a button element on an MDN accessibility demo page by clicking it and interacting with the resulting alert dialog

Starting URL: https://mdn.github.io/learning-area/tools-testing/cross-browser-testing/accessibility/native-keyboard-accessibility.html

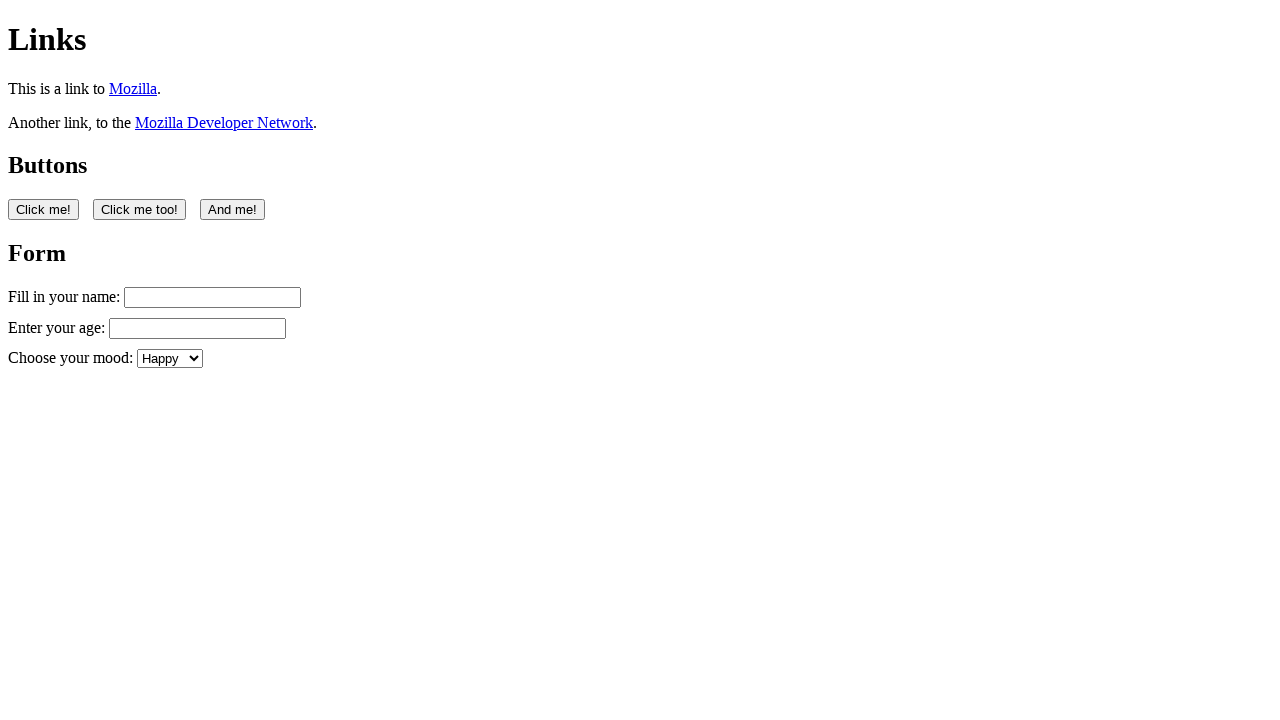

Navigated to MDN accessibility demo page
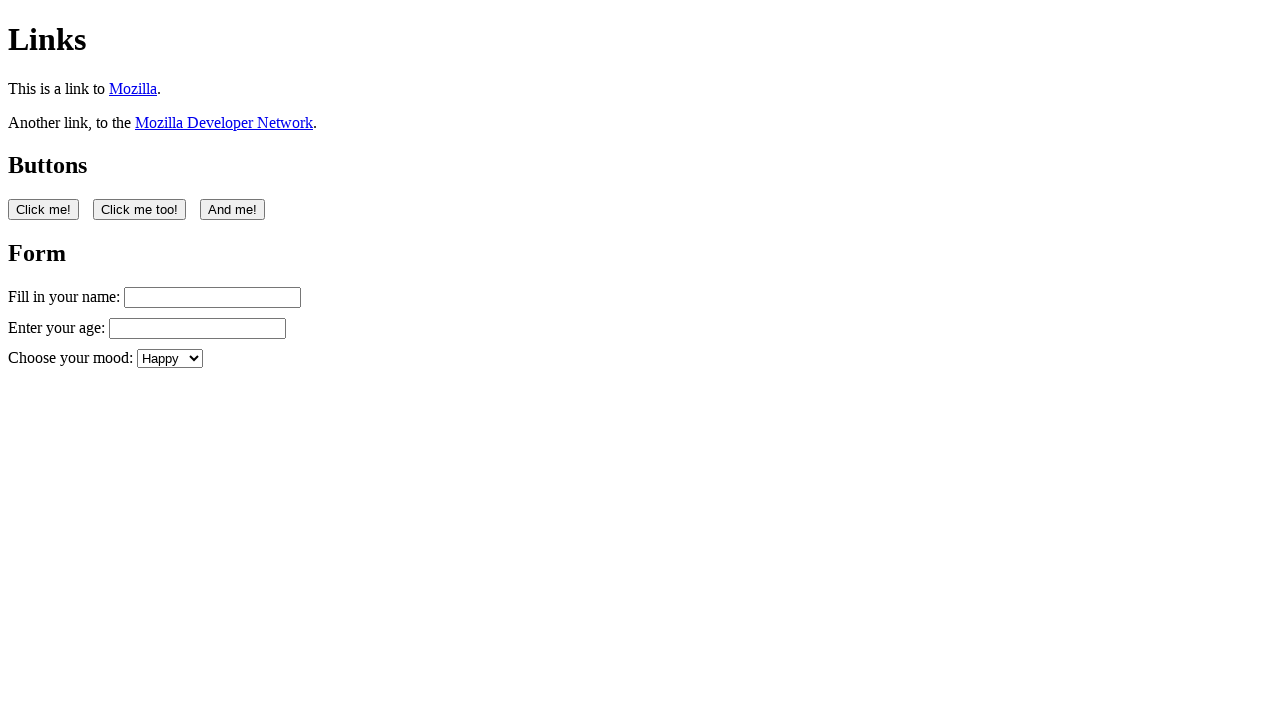

Clicked the first button on the page at (44, 209) on button:nth-of-type(1)
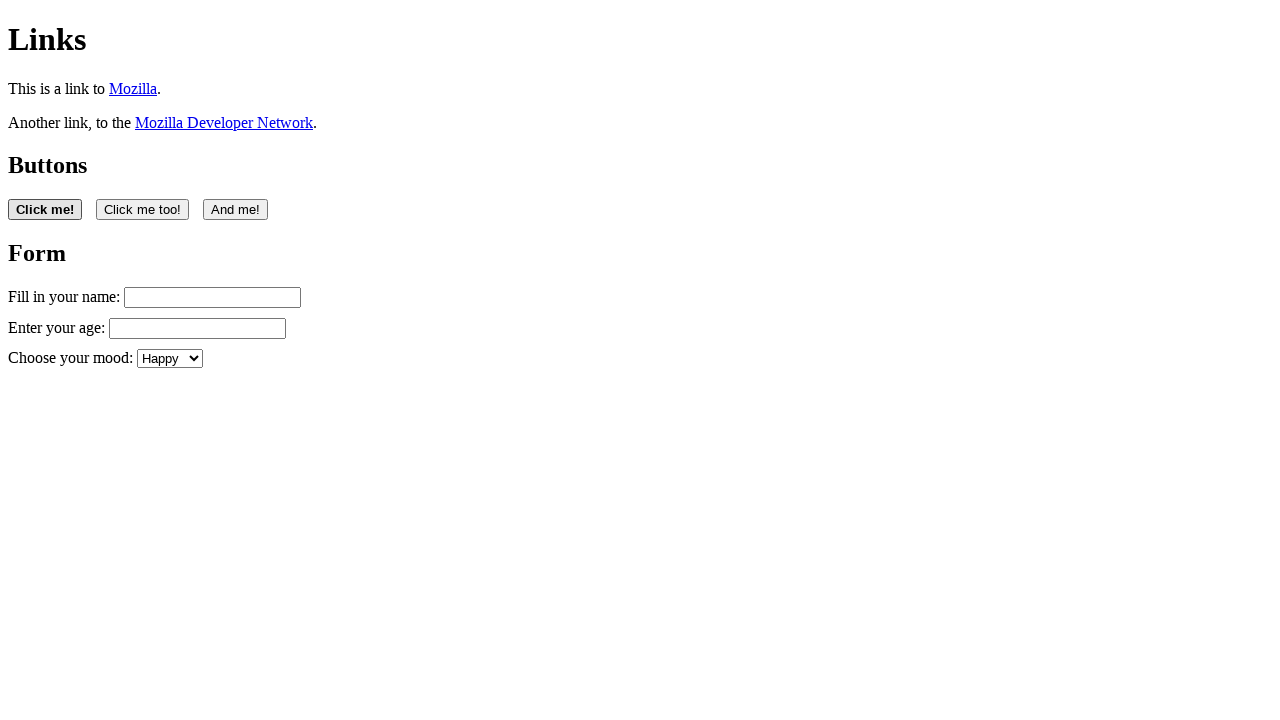

Set up dialog handler to accept alerts
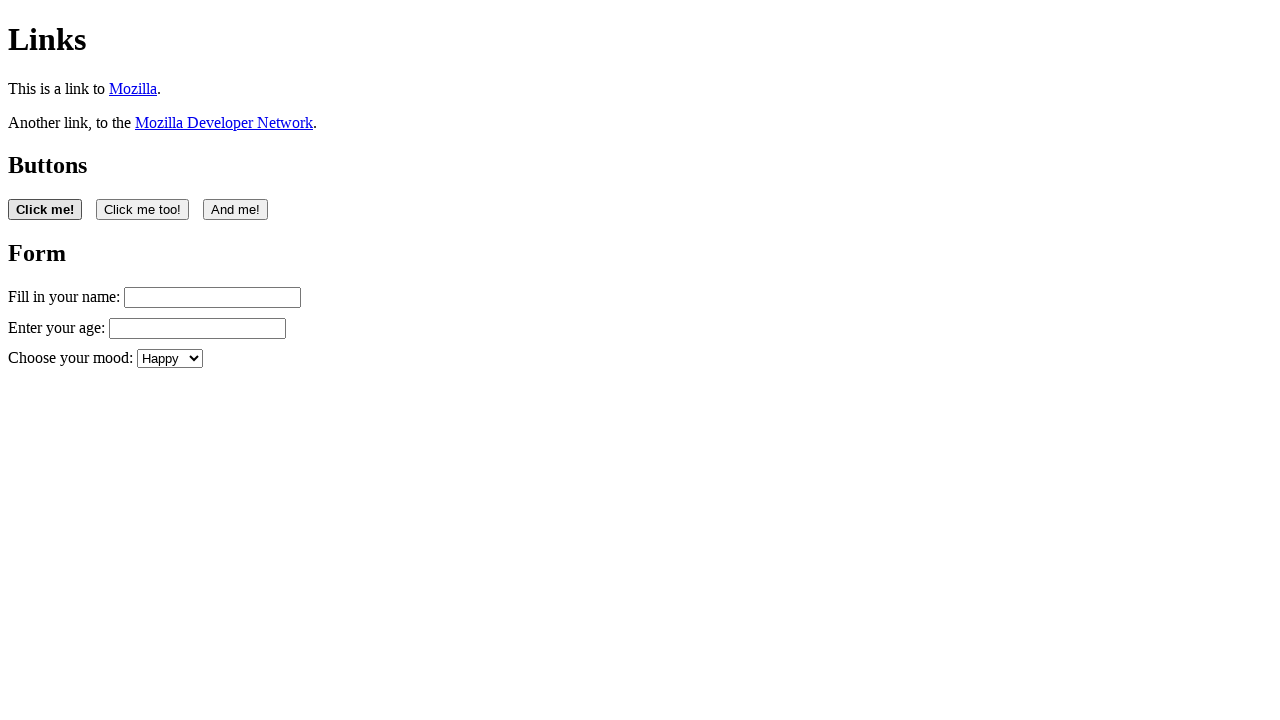

Waited for alert dialog to process
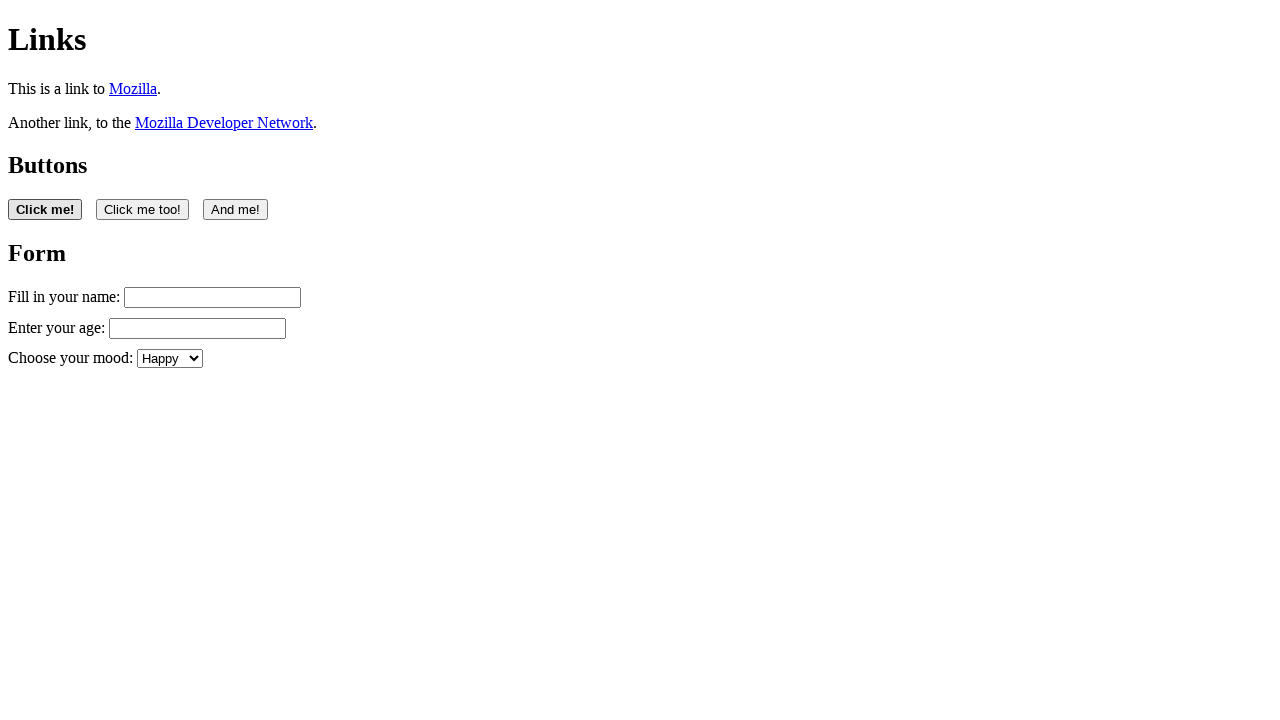

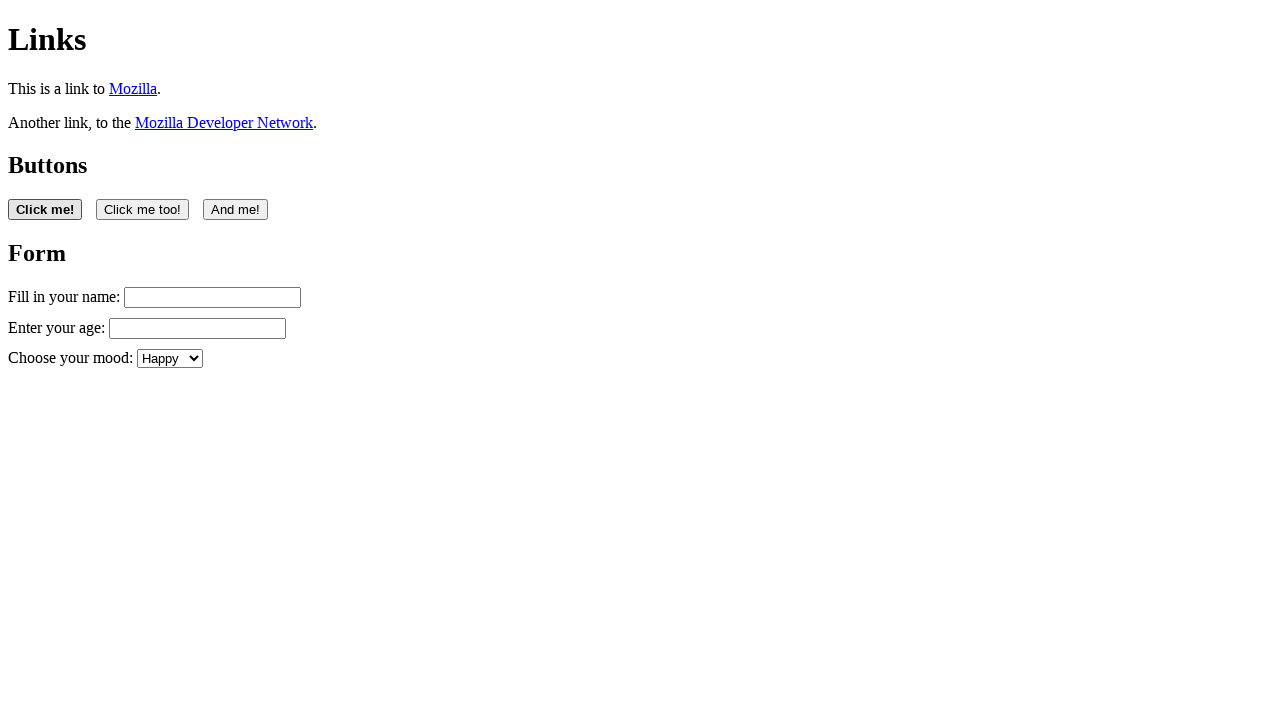